Tests the search functionality on Gadgets360 website by clicking the search icon, entering a product search term, submitting the search, and clicking on a matching product result to navigate to its detail page.

Starting URL: https://www.gadgets360.com/

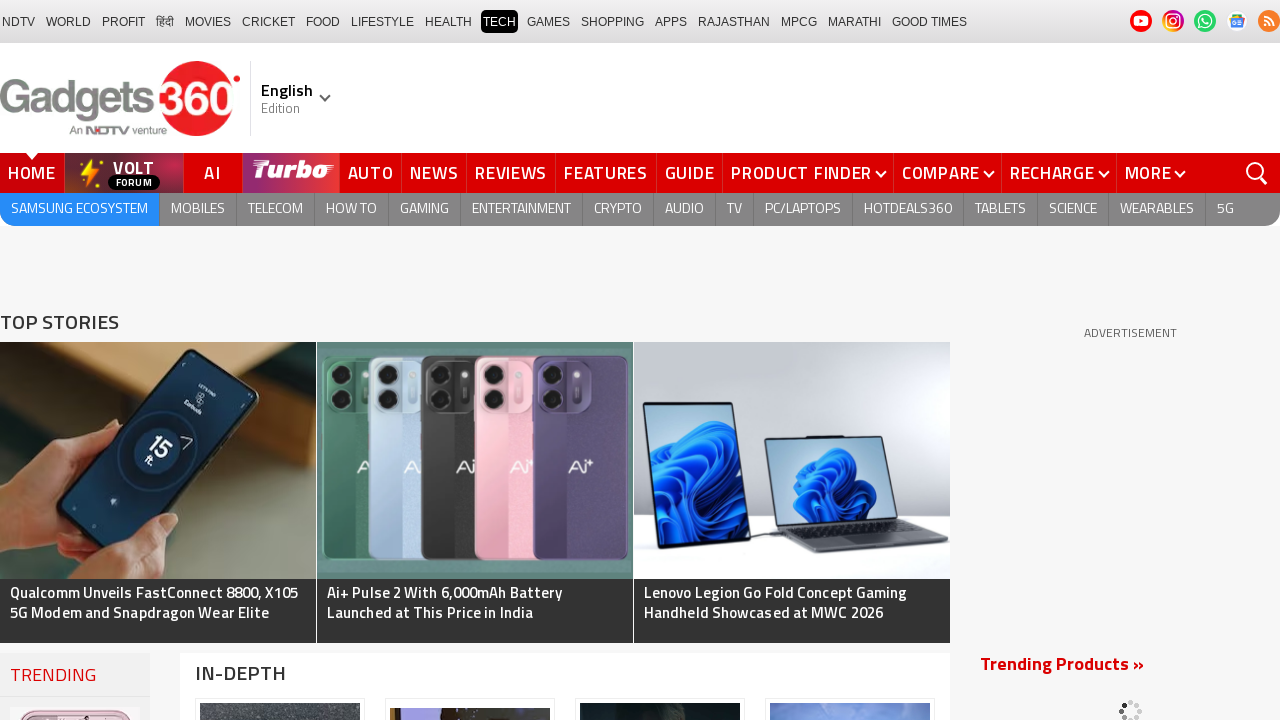

Clicked search icon at (1257, 174) on ._sricn
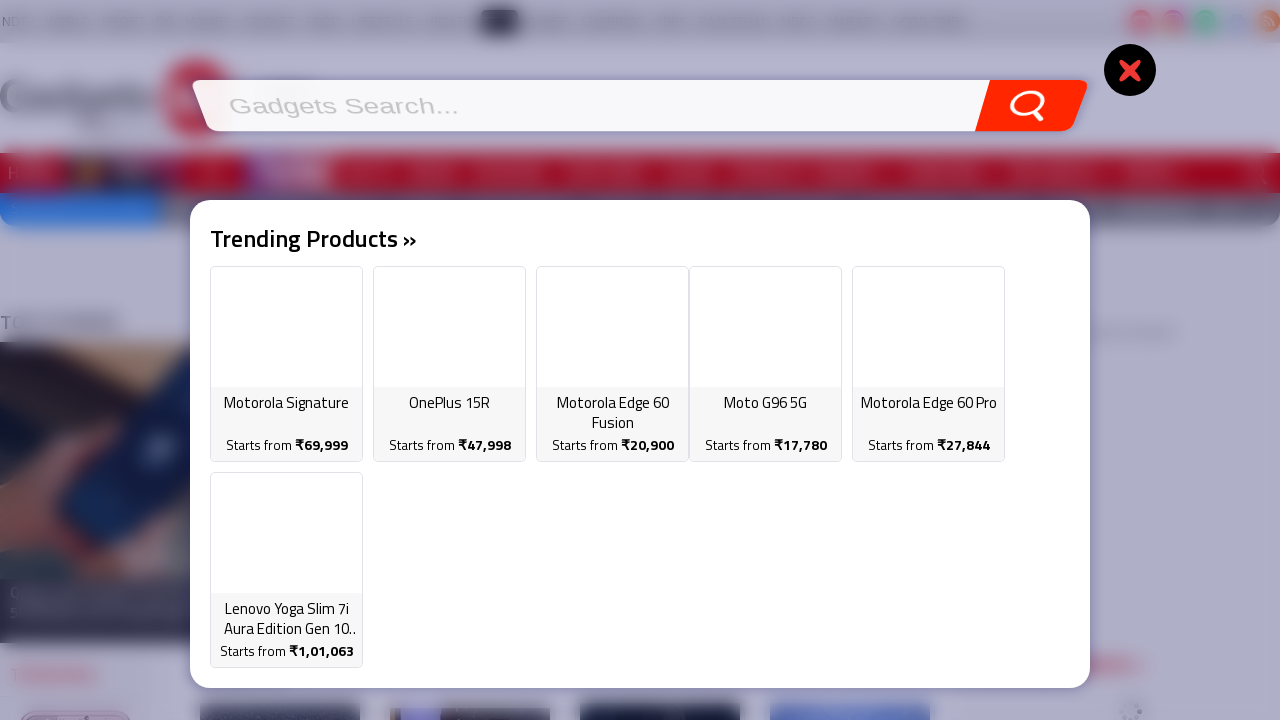

Filled search field with 'iPhone 15 Pro' on #searchtext
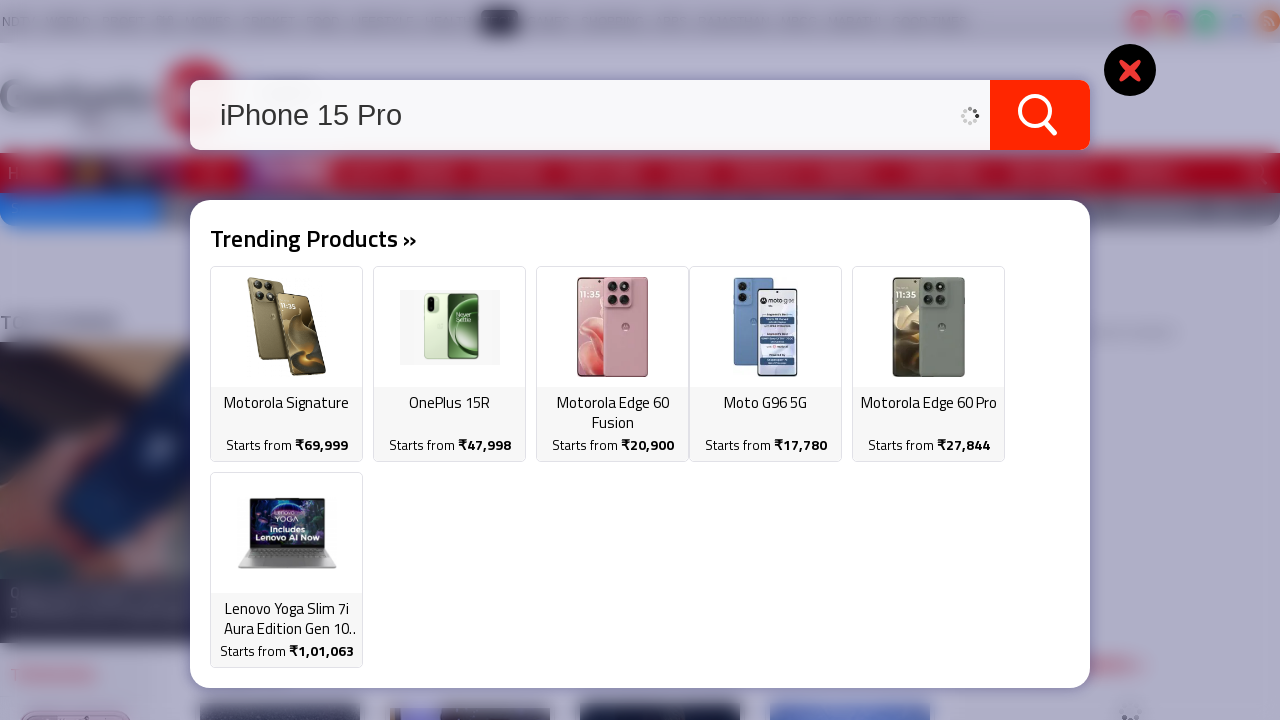

Pressed Enter to submit search on #searchtext
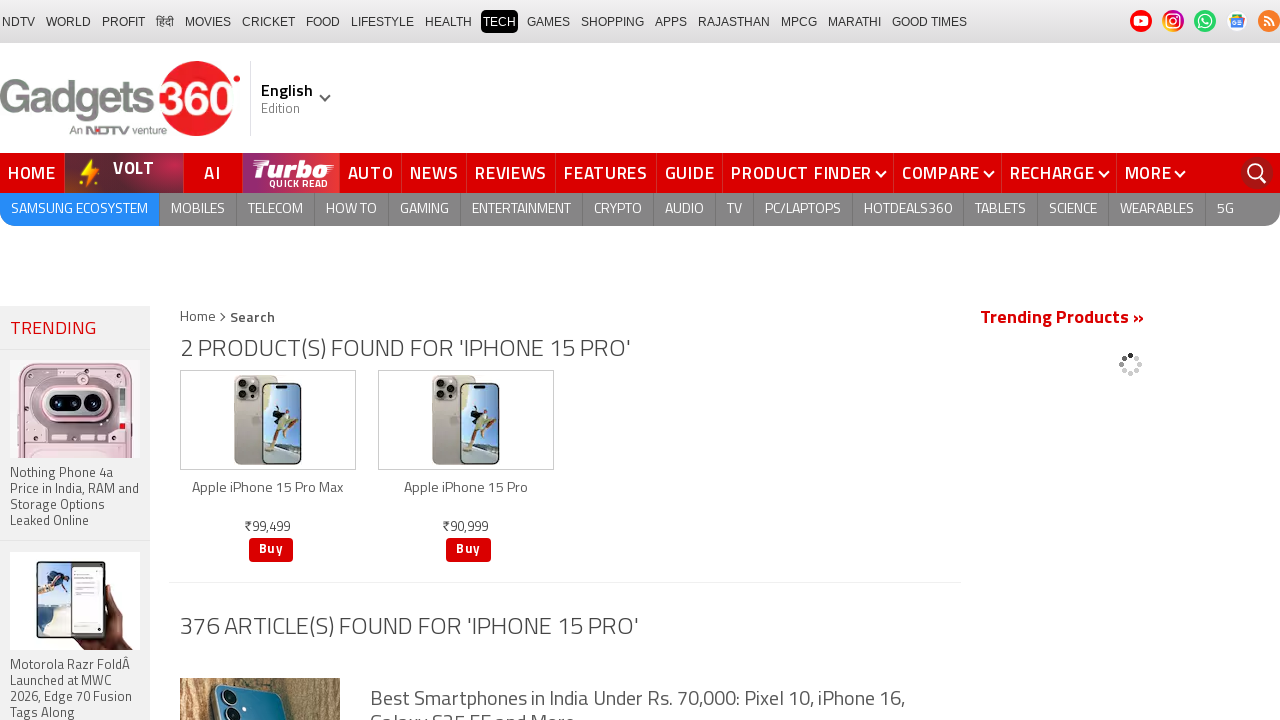

Search results loaded successfully
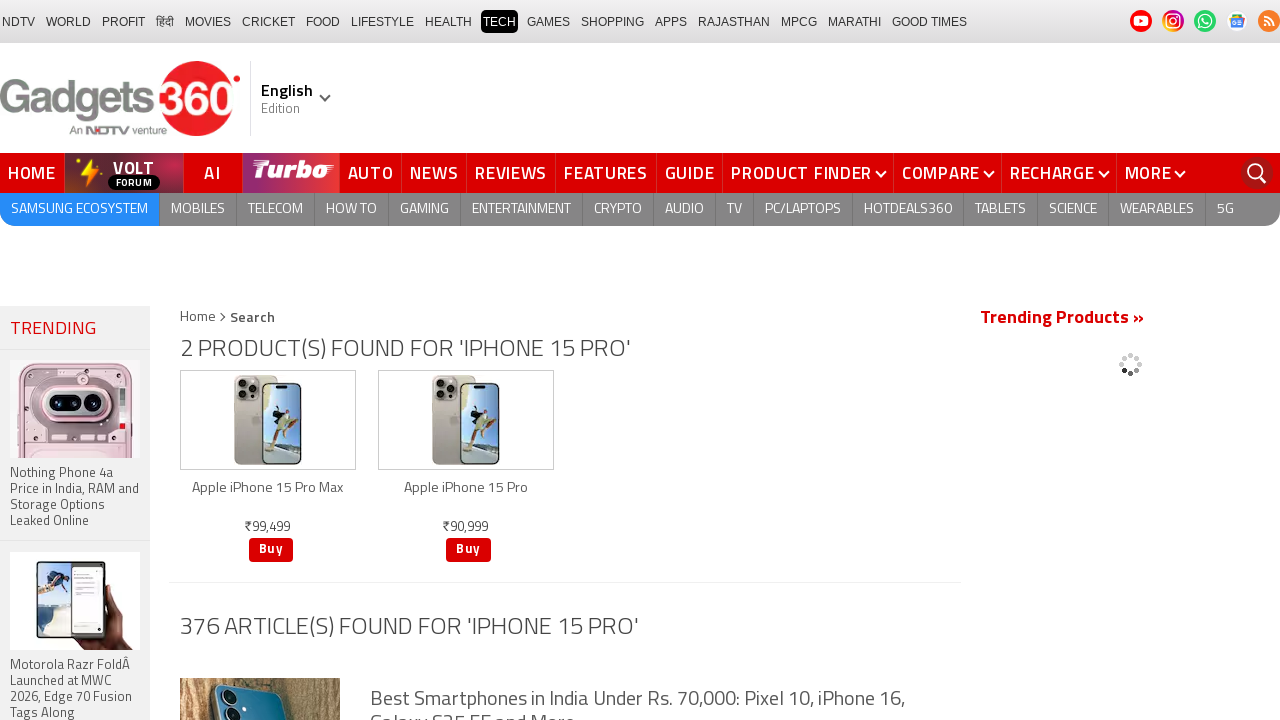

Clicked on first product result at (268, 492) on #productSearch ul li:first-child a.rvw-title
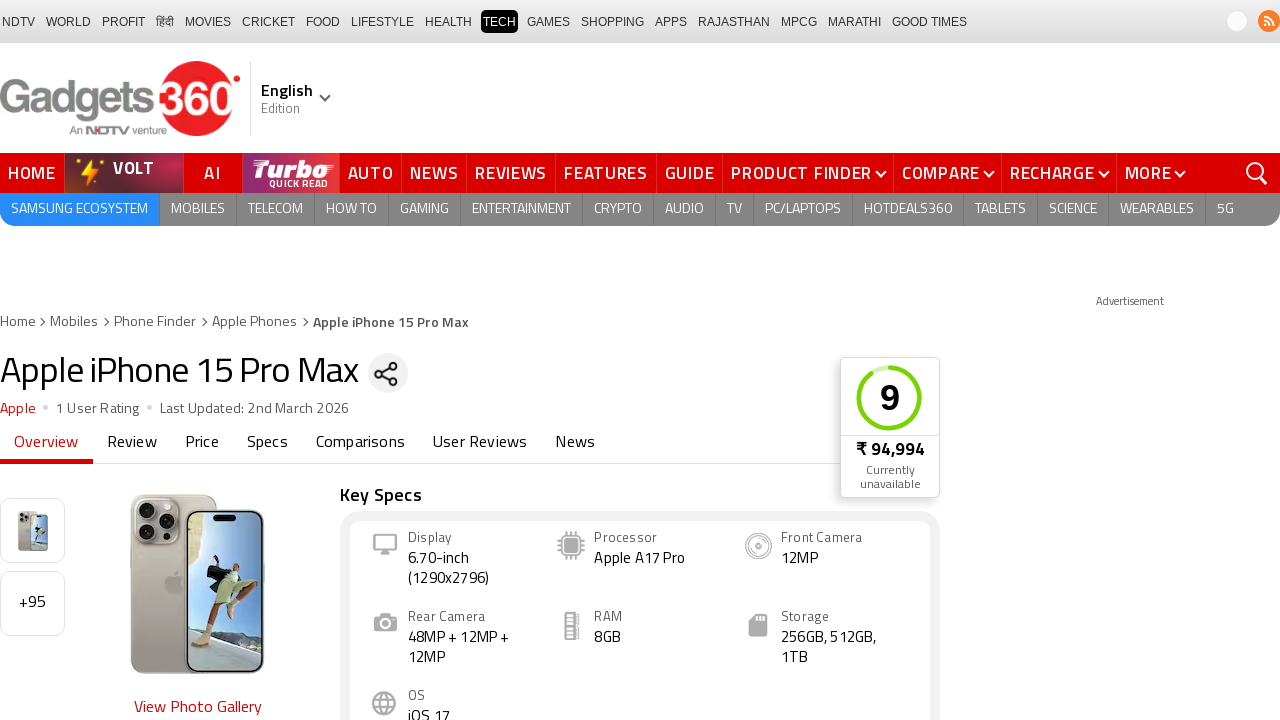

Product detail page loaded with overview section
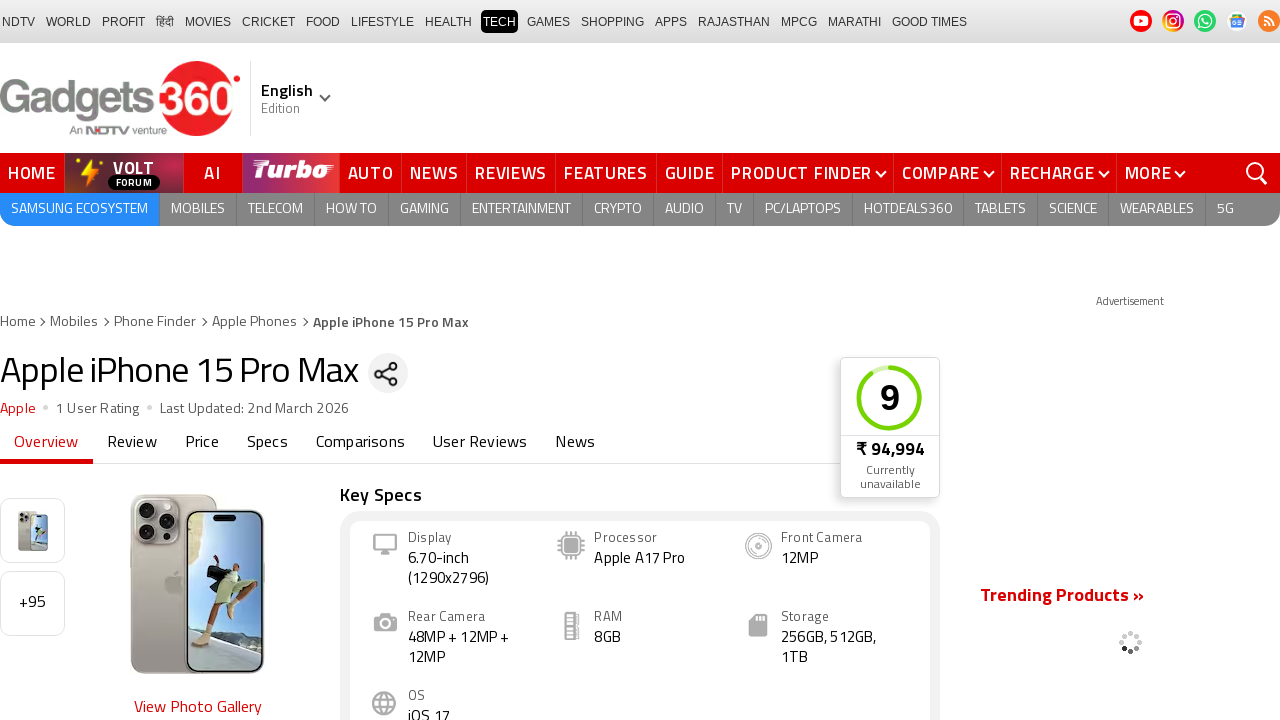

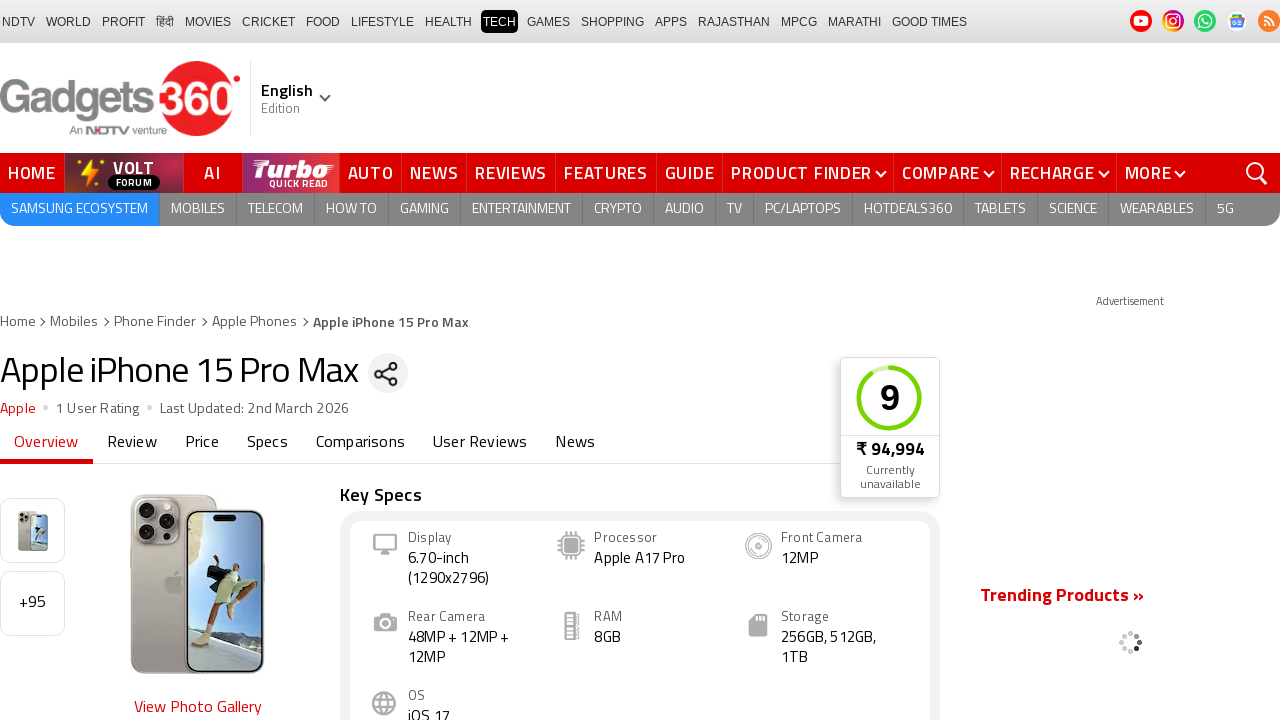